Navigates to BMW website and verifies that the logo element is displayed on the page

Starting URL: https://www.bmw.com

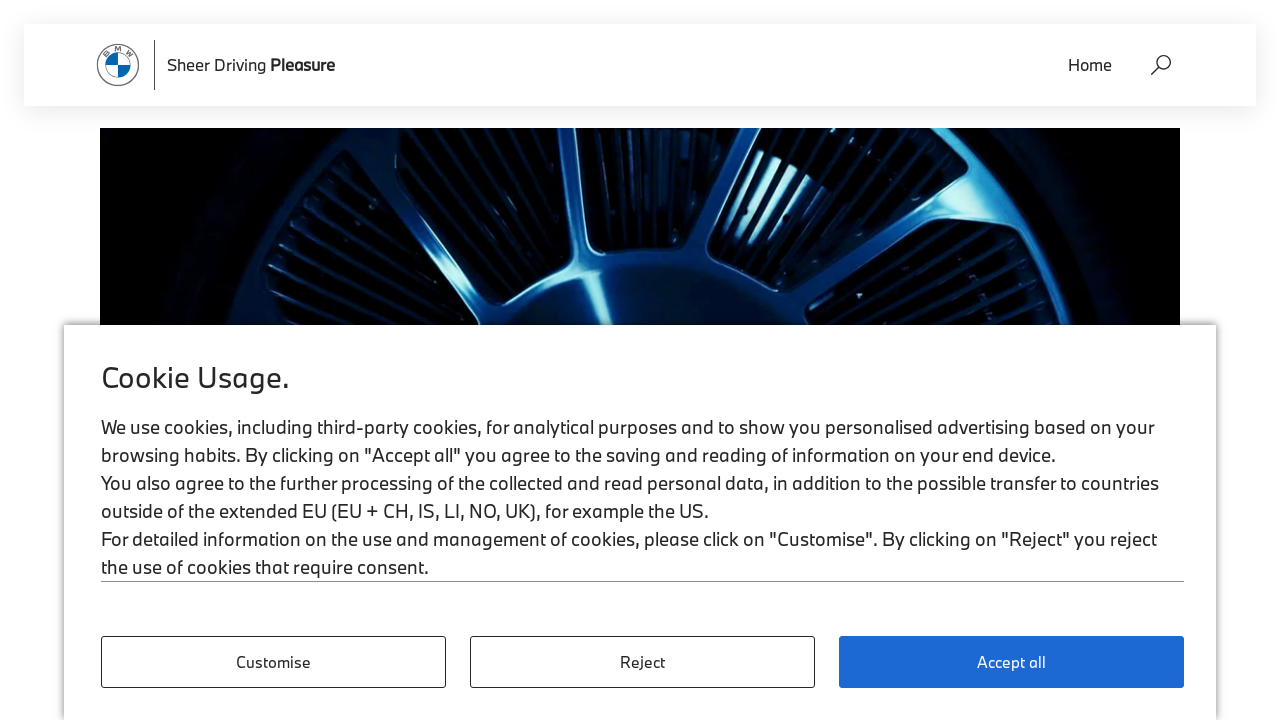

Navigated to BMW website at https://www.bmw.com
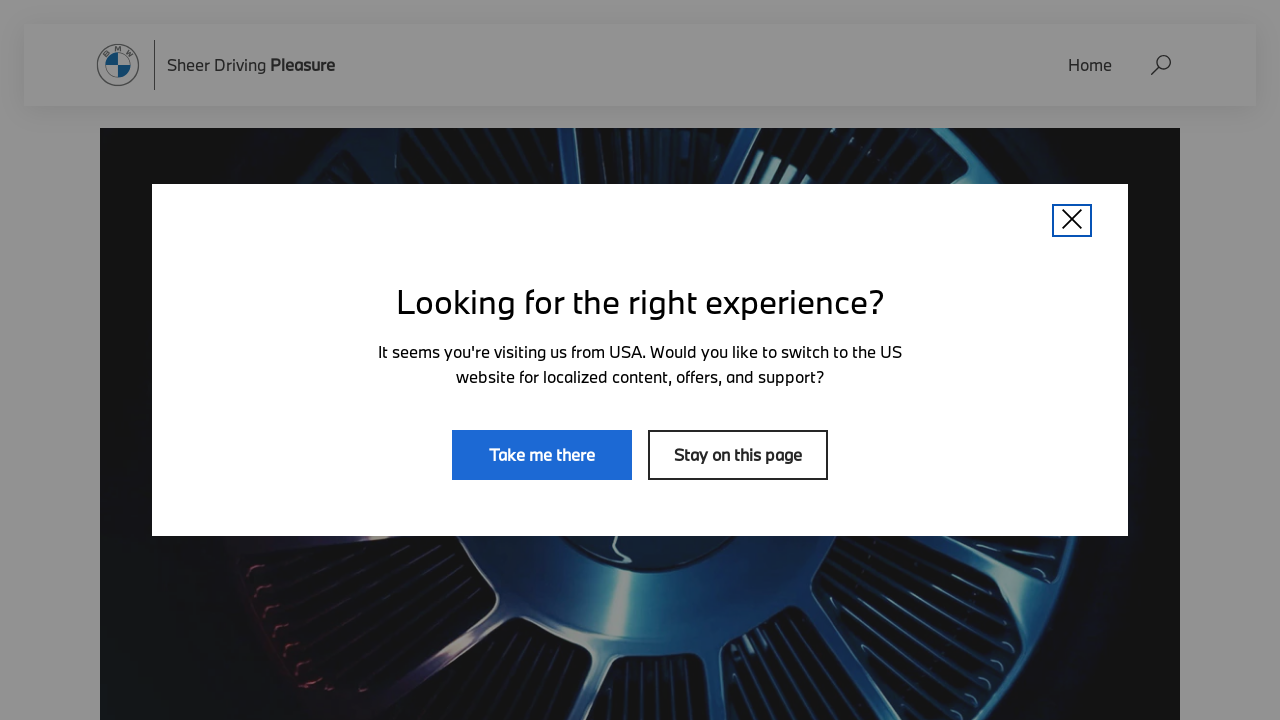

Located BMW logo element
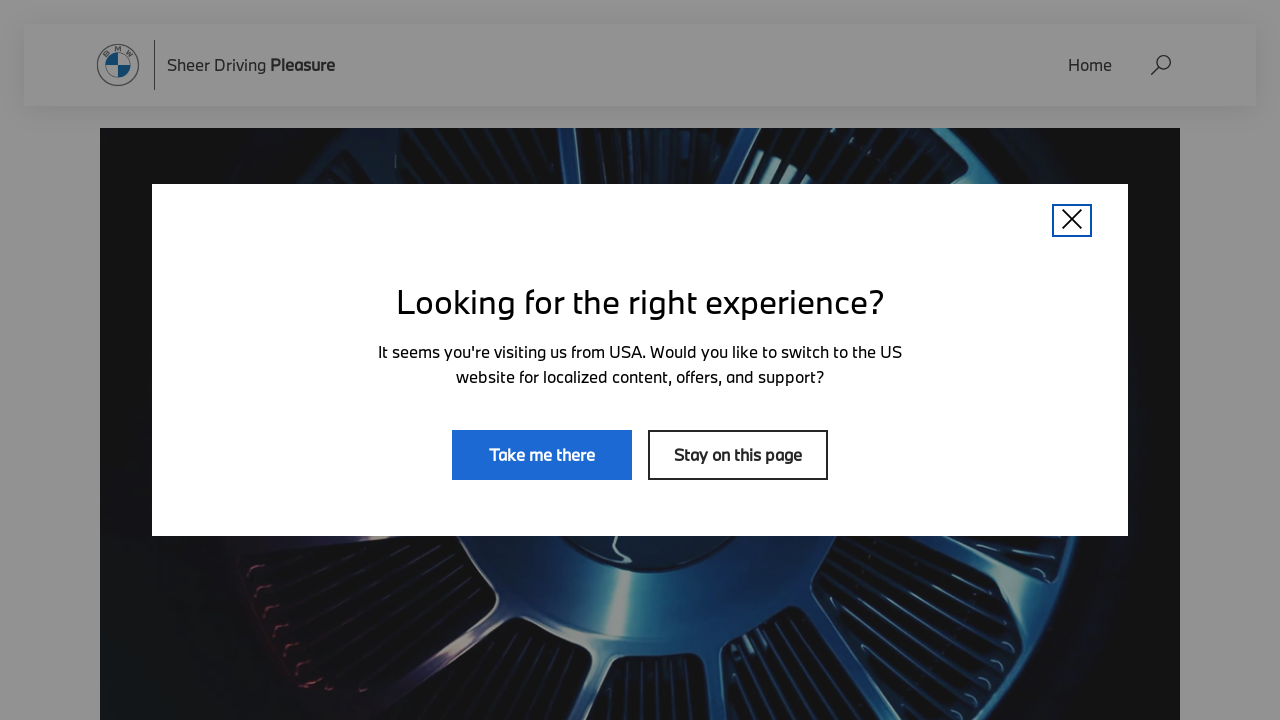

BMW logo element became visible
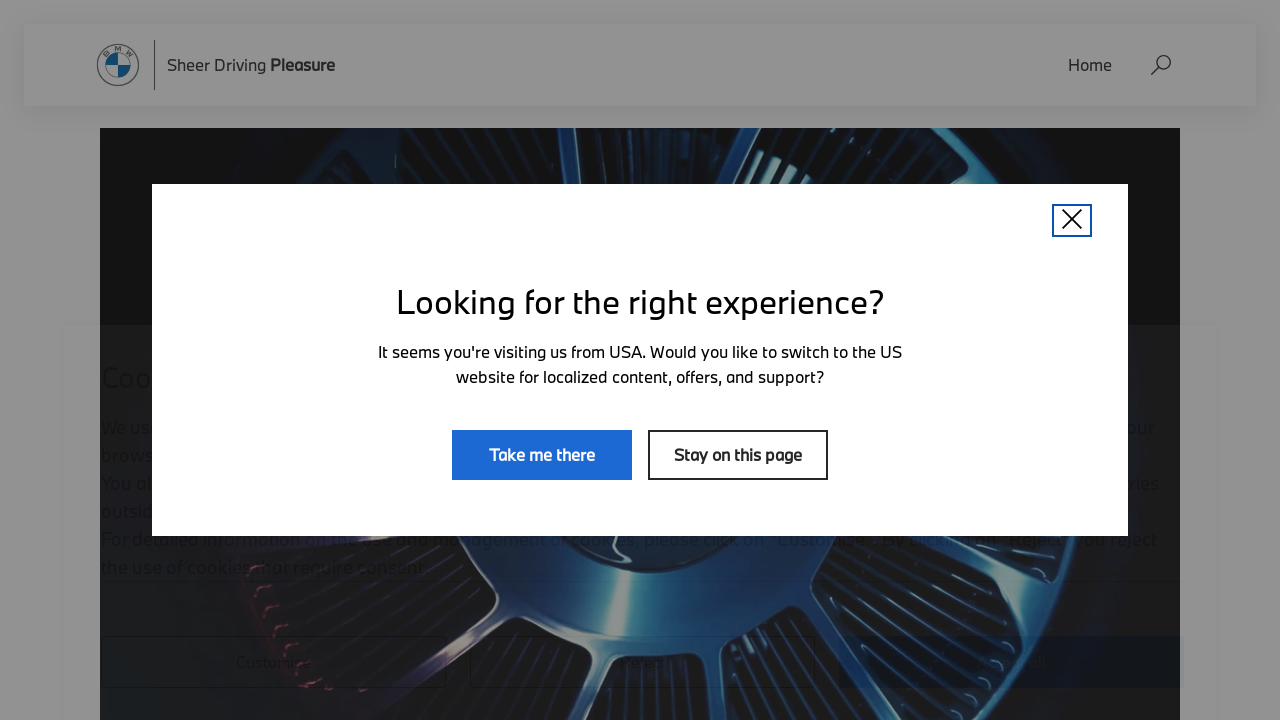

Verified that BMW logo is displayed on the page
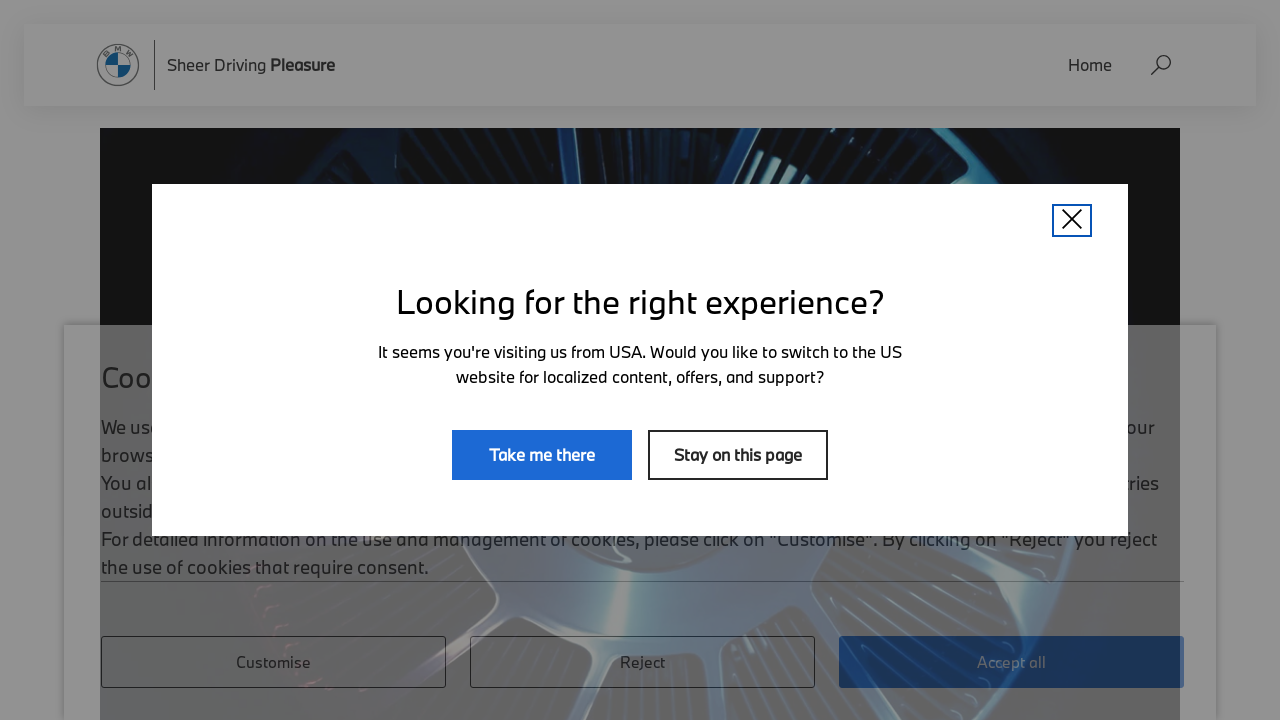

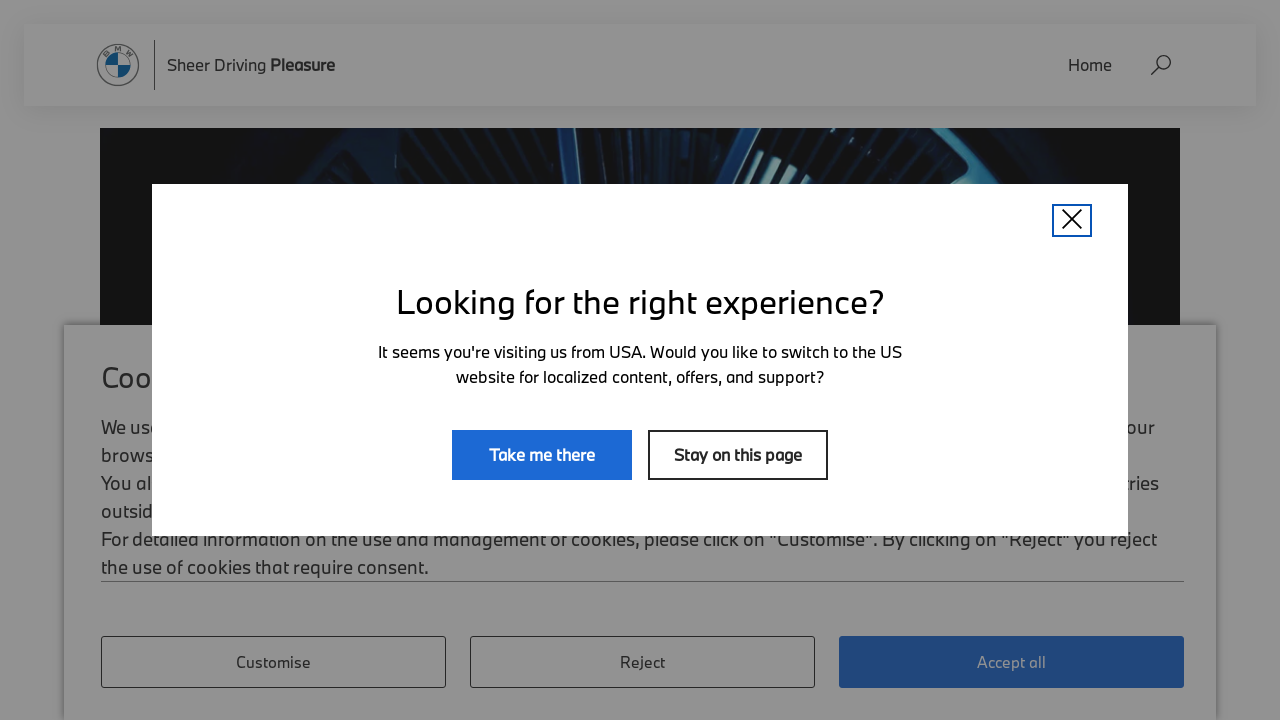